Tests various button interactions including clicking a button to navigate to dashboard, checking button position, color, and dimensions

Starting URL: https://www.leafground.com/button.xhtml

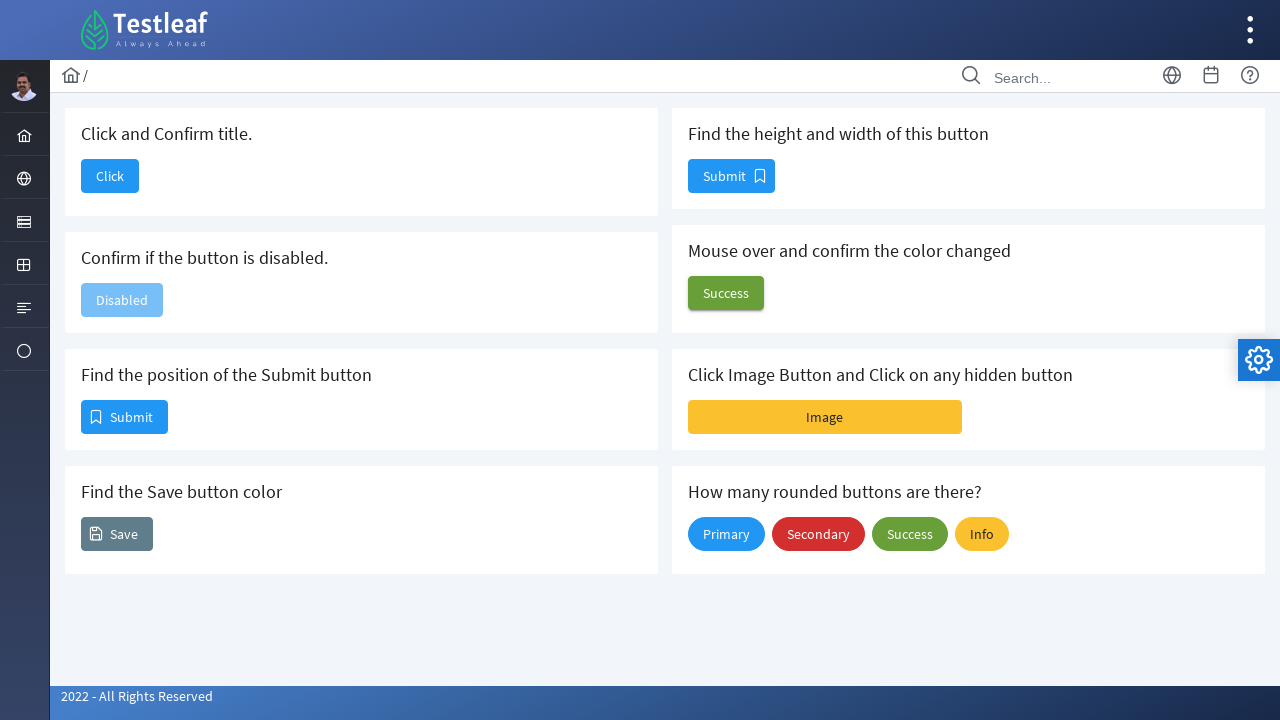

Clicked button to navigate to dashboard at (110, 176) on button#j_idt88\:j_idt90
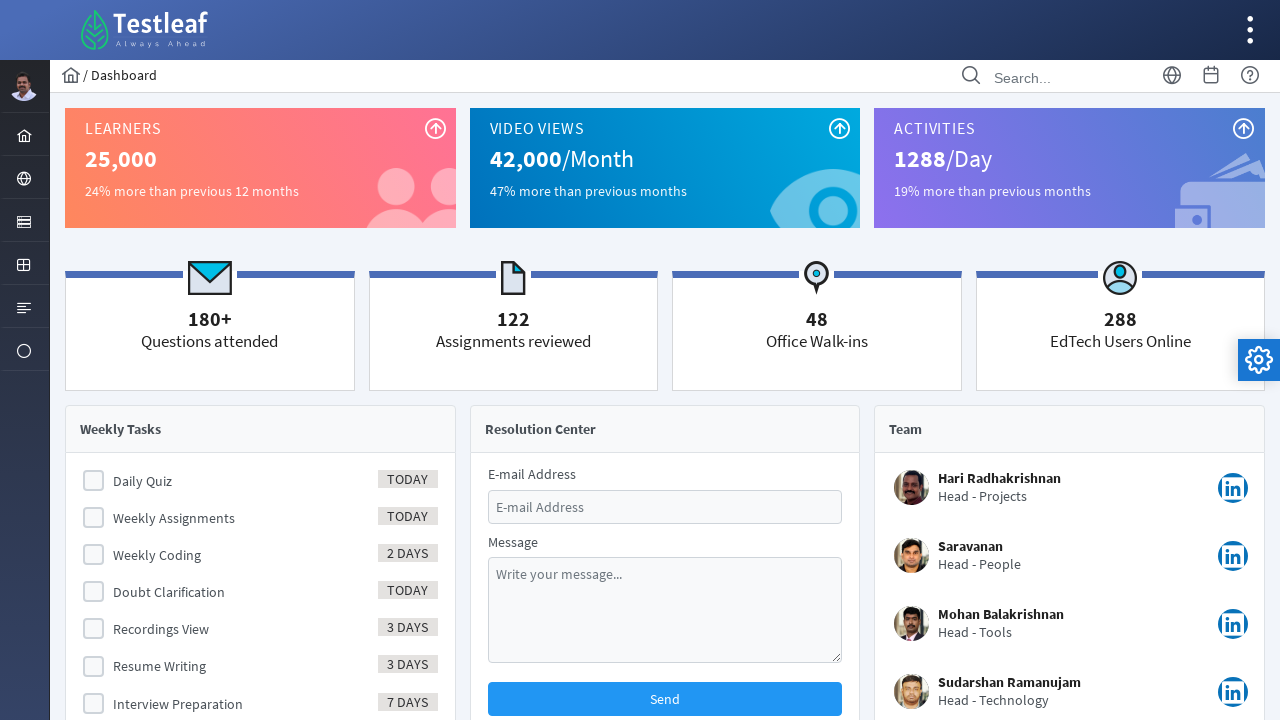

Dashboard page loaded and network idle
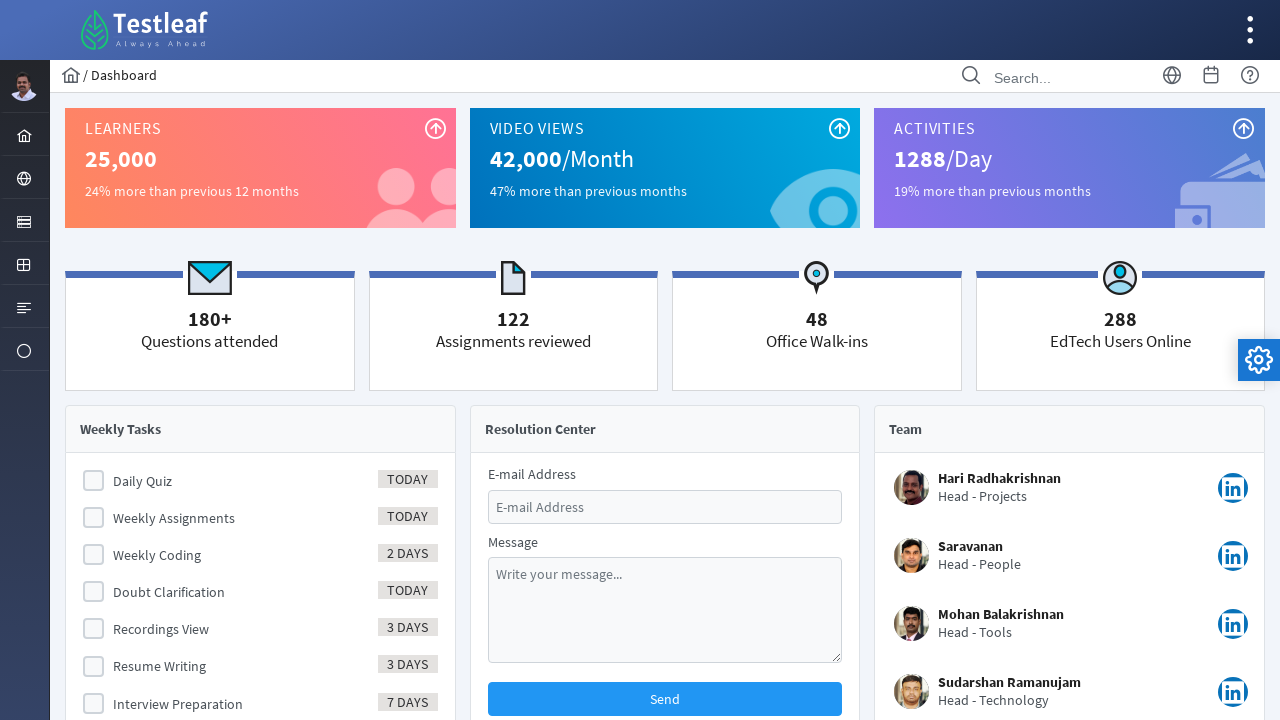

Navigated back to button test page
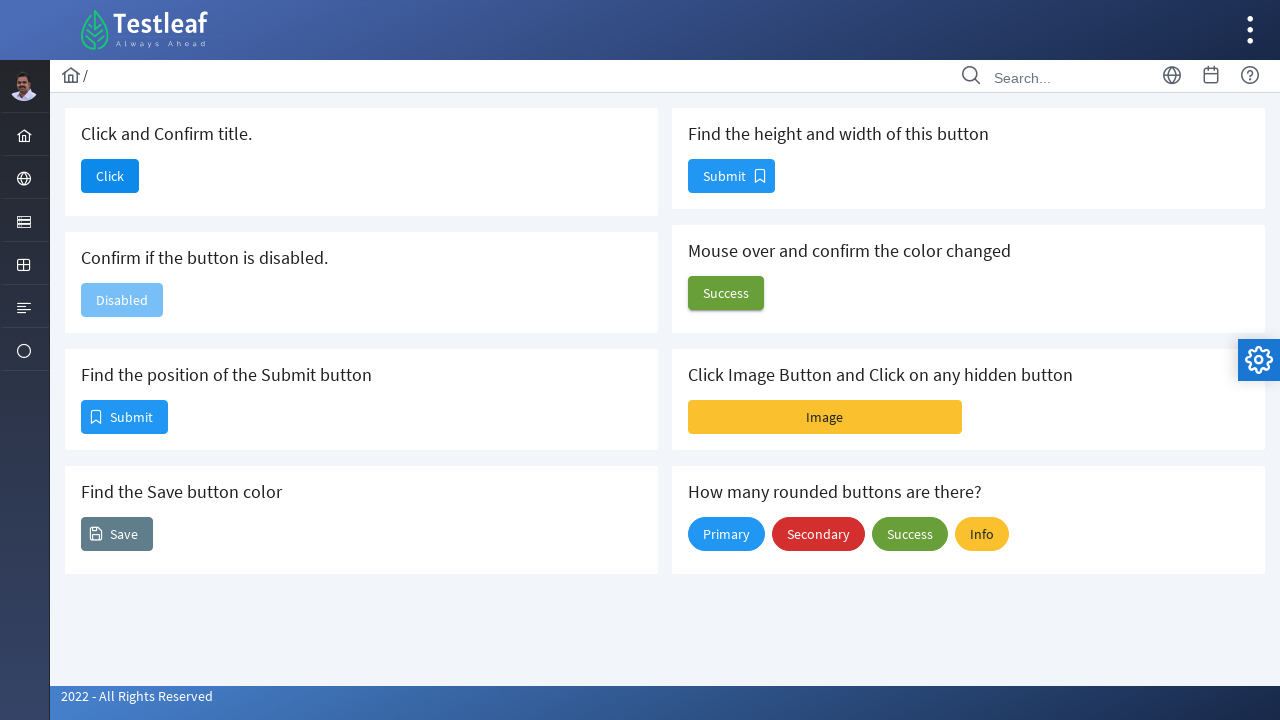

Retrieved bounding box for submit button position
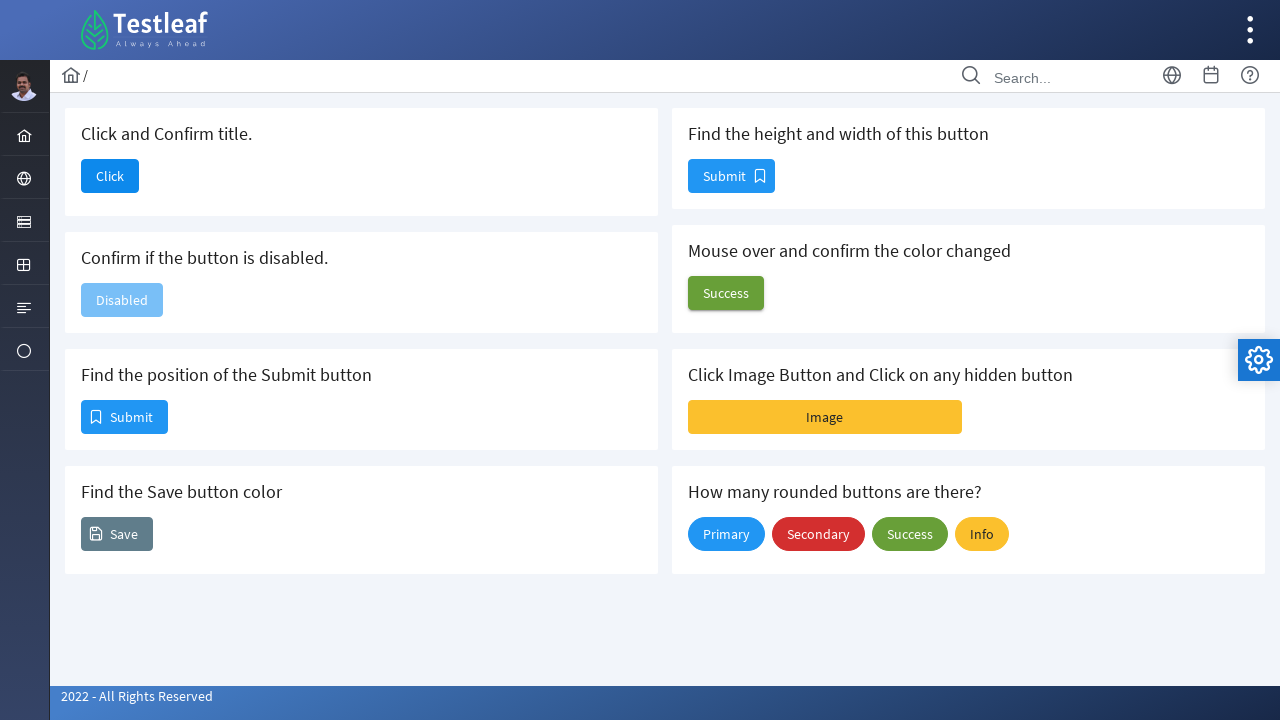

Submit button position - X: 81, Y: 400
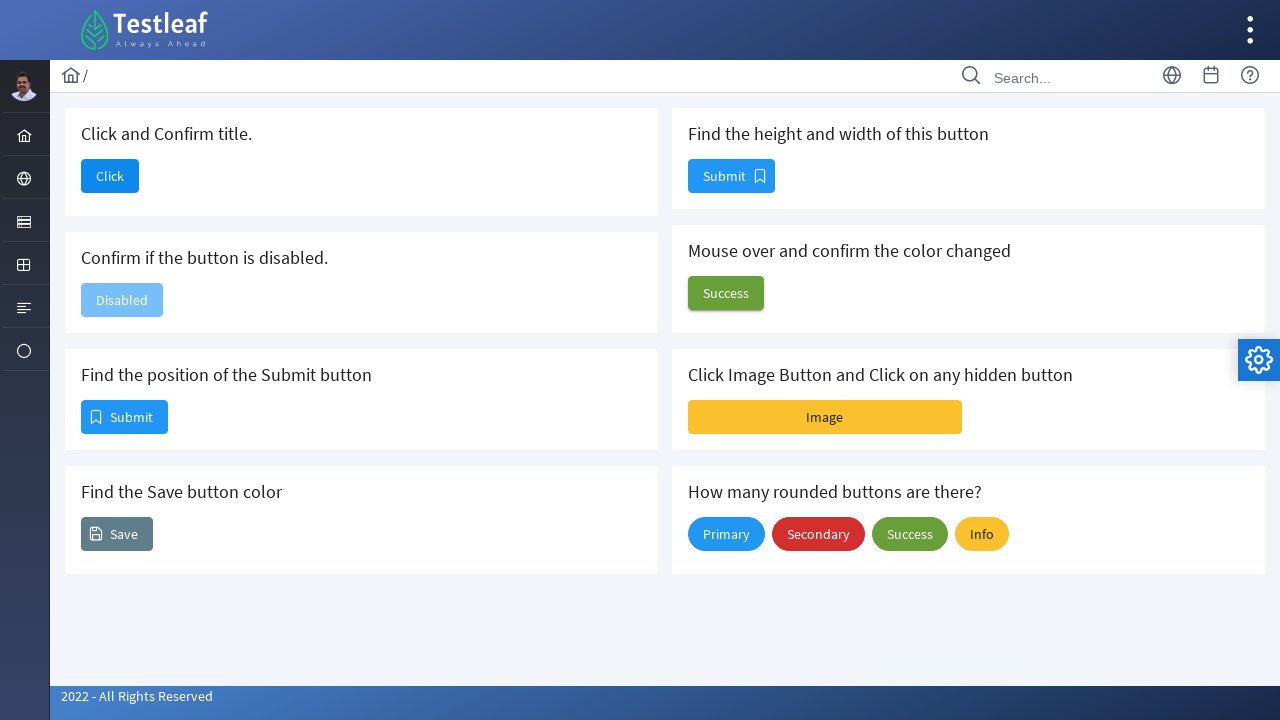

Retrieved save button color: rgb(96, 125, 139)
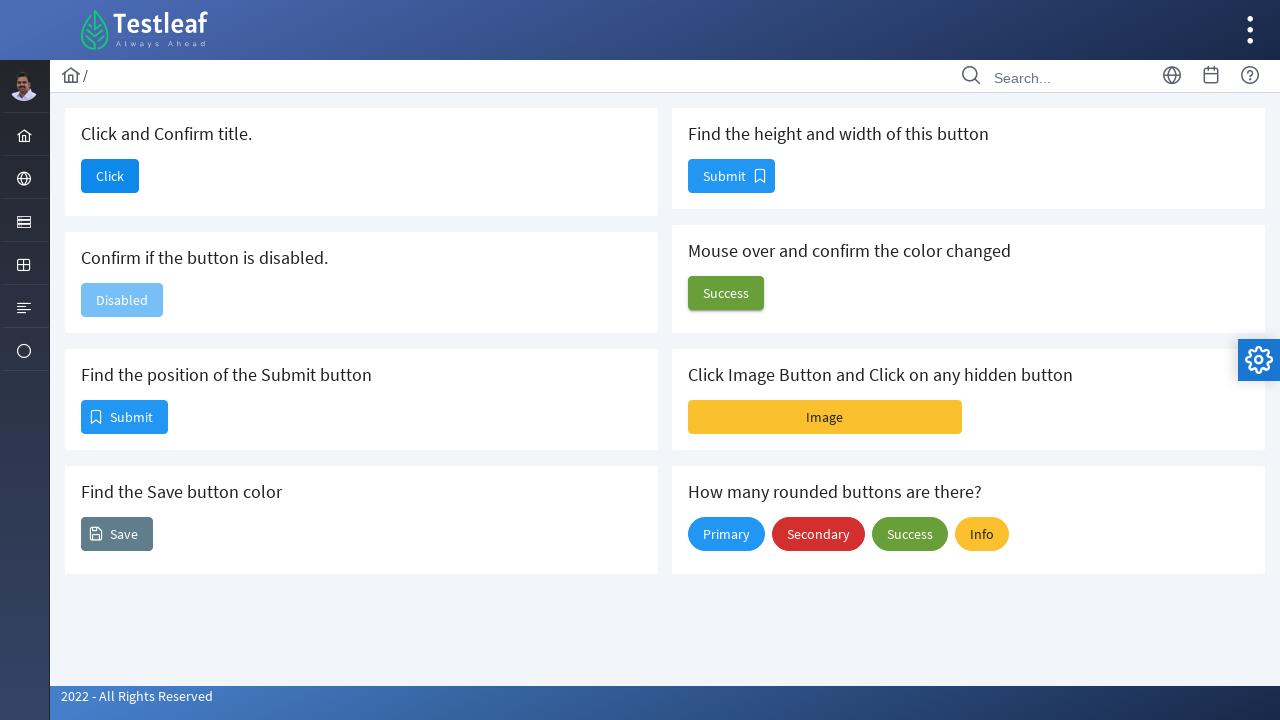

Retrieved bounding box for button dimensions
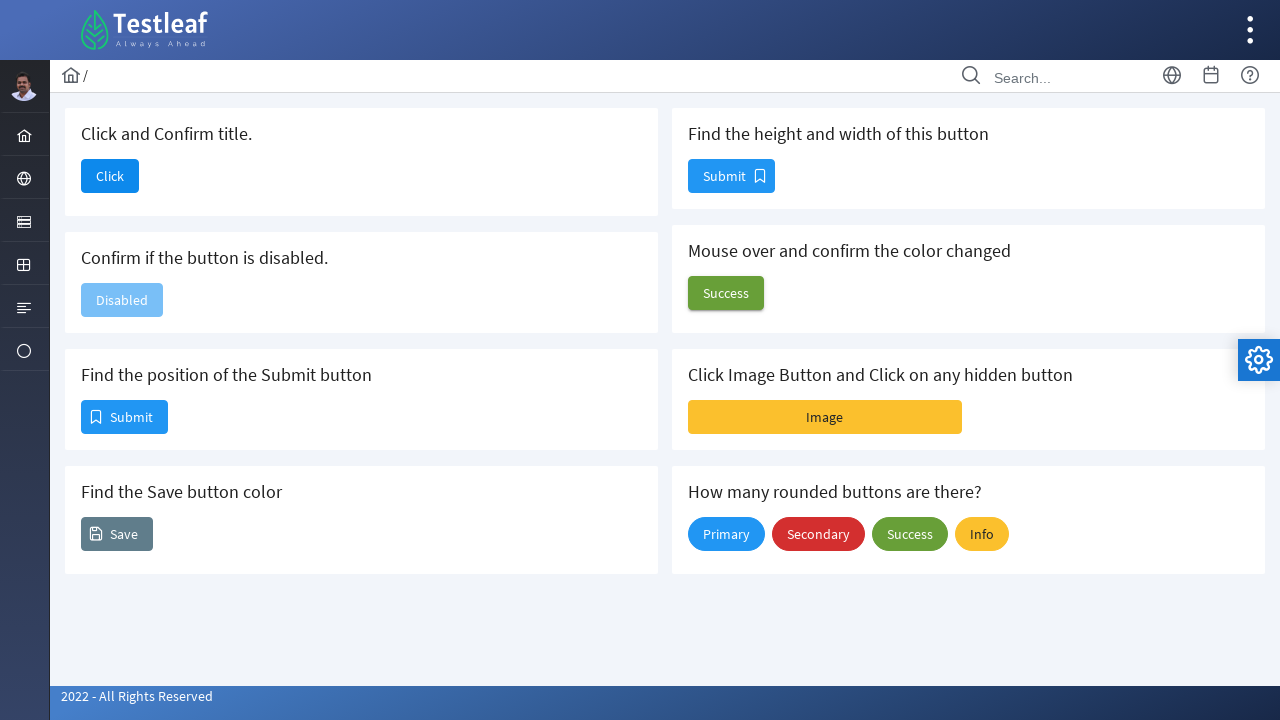

Button dimensions - Height: 34, Width: 87
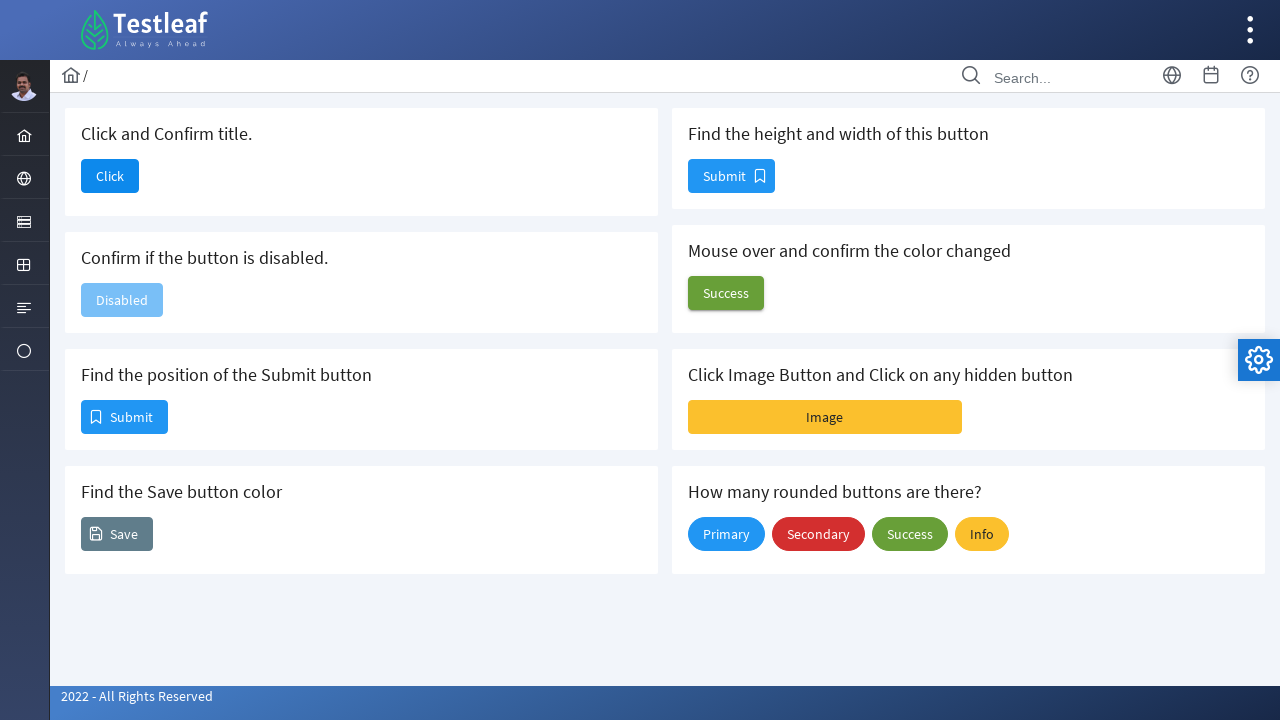

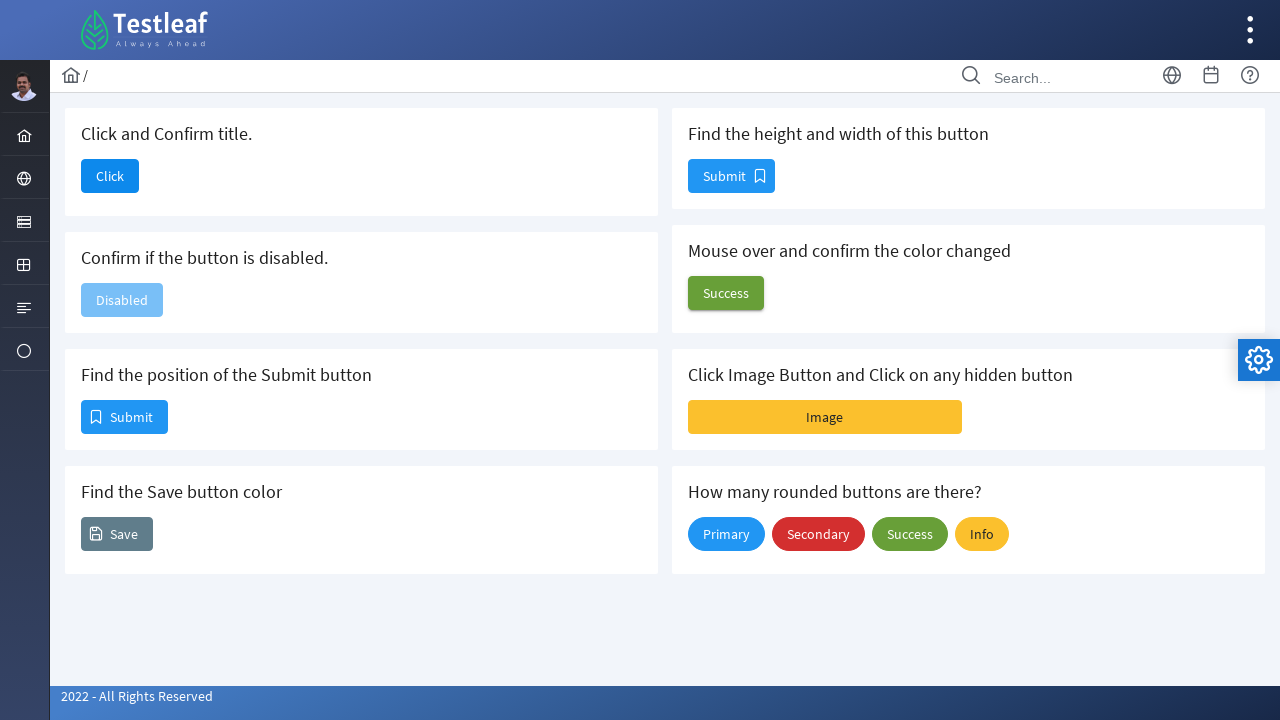